Tests a data types form by filling various fields (name, address, city, country, job info) with some fields left empty, then submitting and verifying the form validation through background colors of the input fields.

Starting URL: https://bonigarcia.dev/selenium-webdriver-java/data-types.html

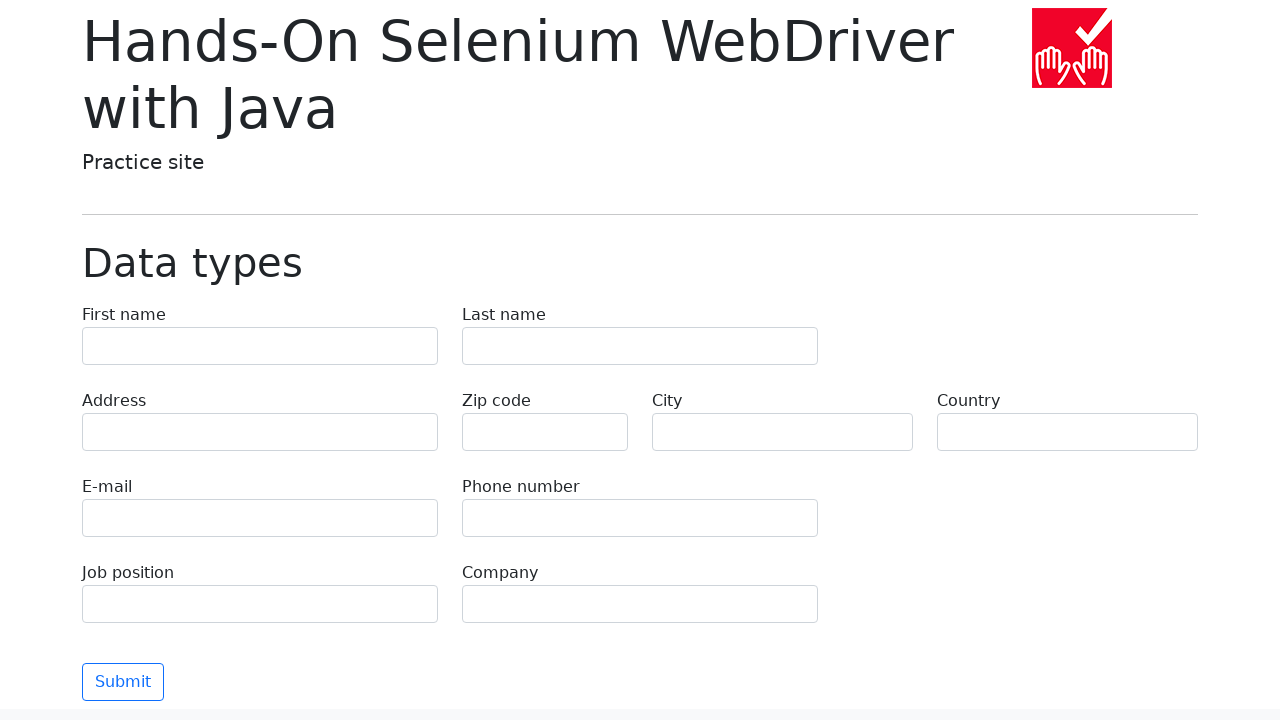

Filled first name field with 'Иван' on [name="first-name"]
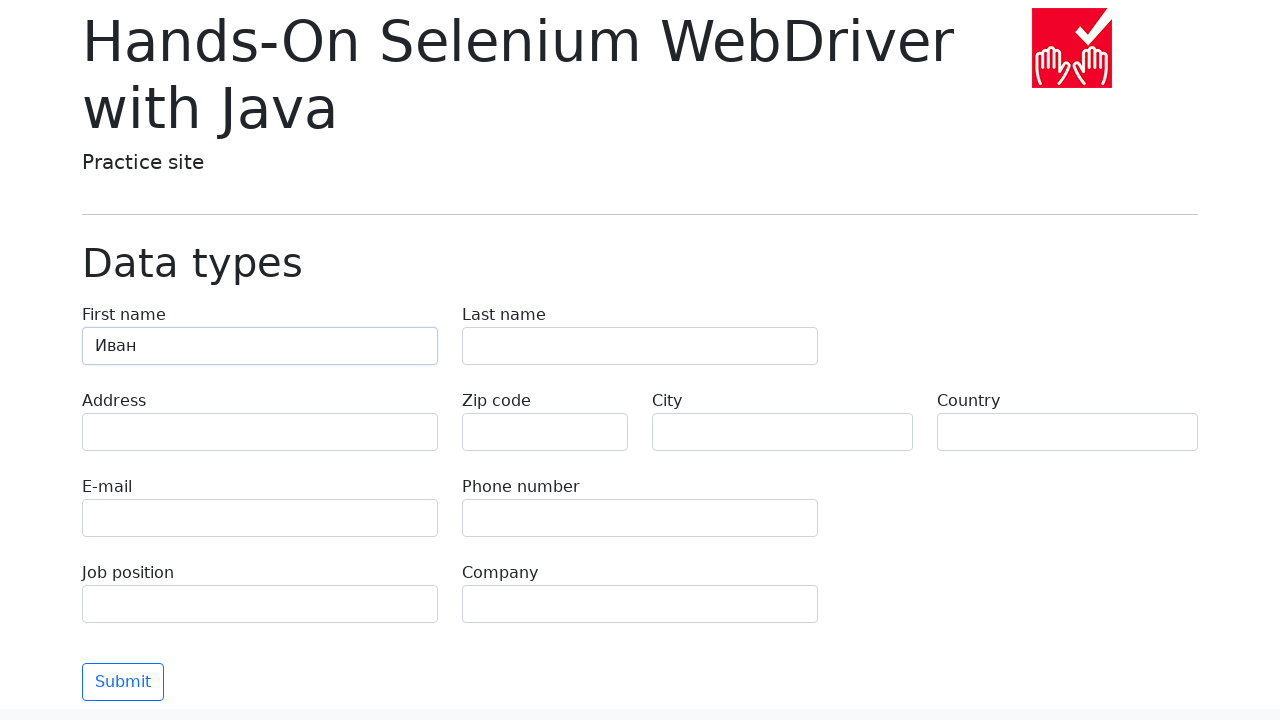

Filled last name field with 'Петров' on [name="last-name"]
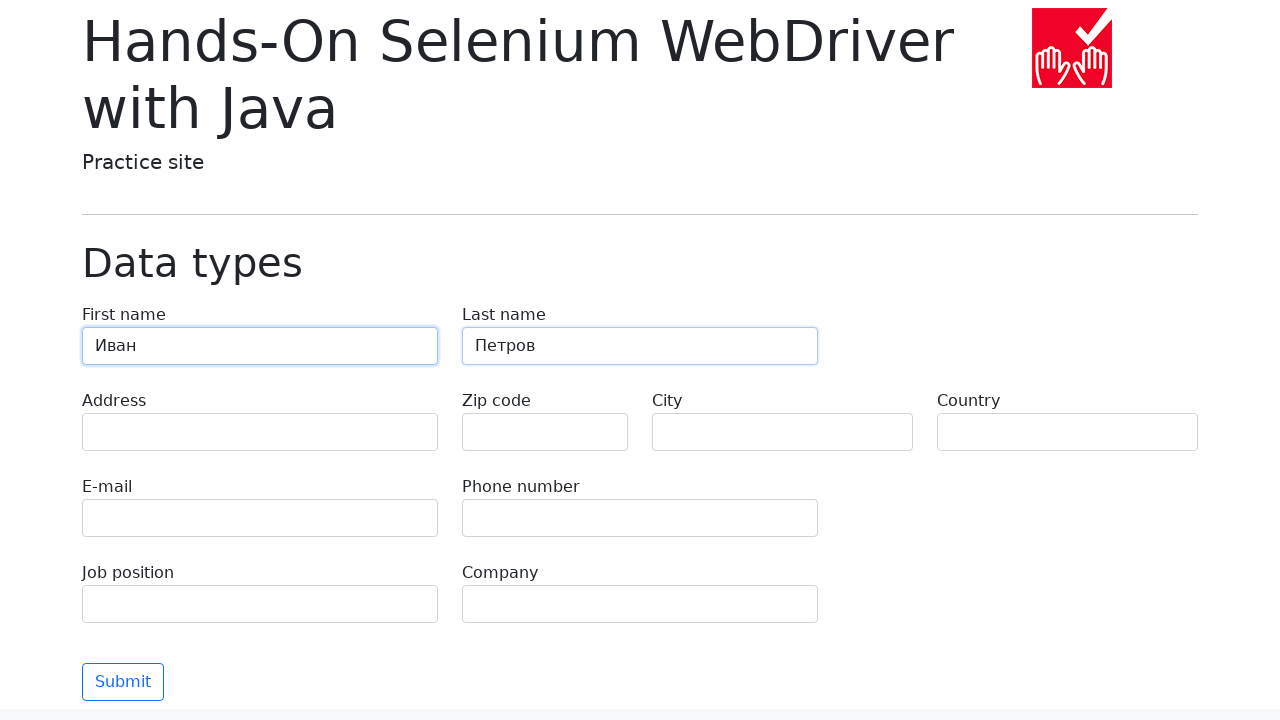

Filled address field with 'Ленина, 55-3' on [name="address"]
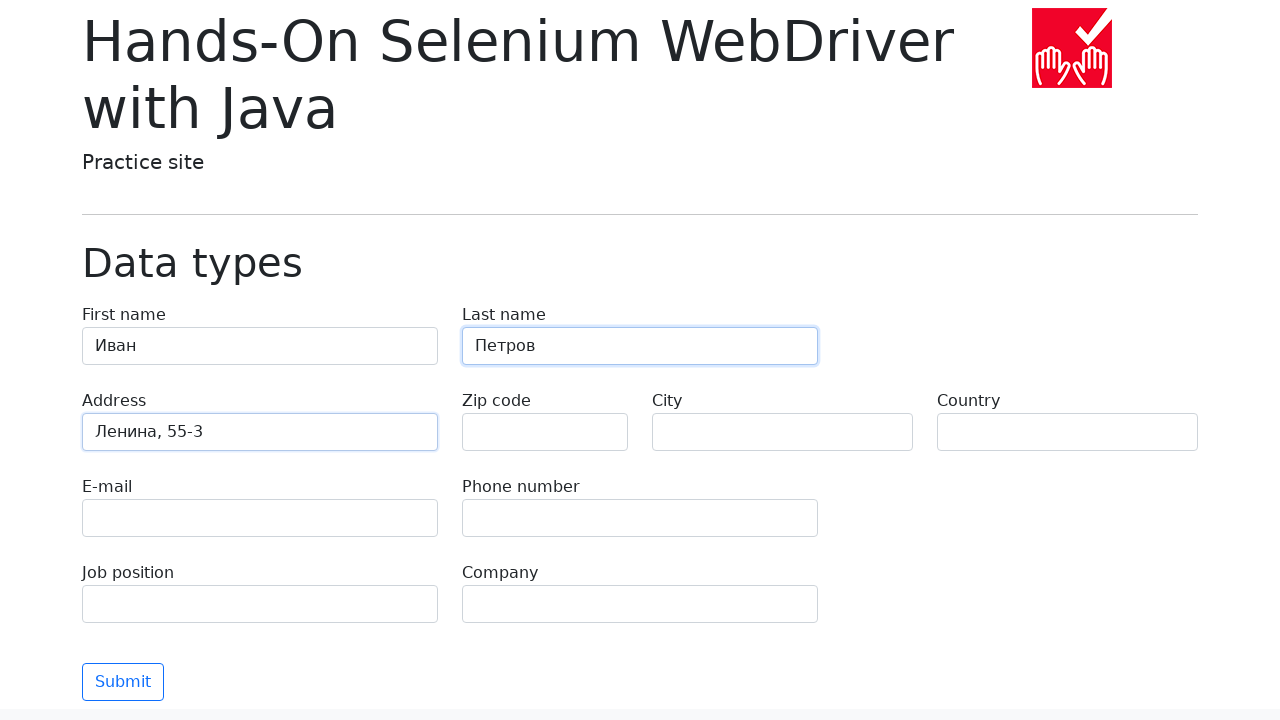

Left zip code field empty on [name="zip-code"]
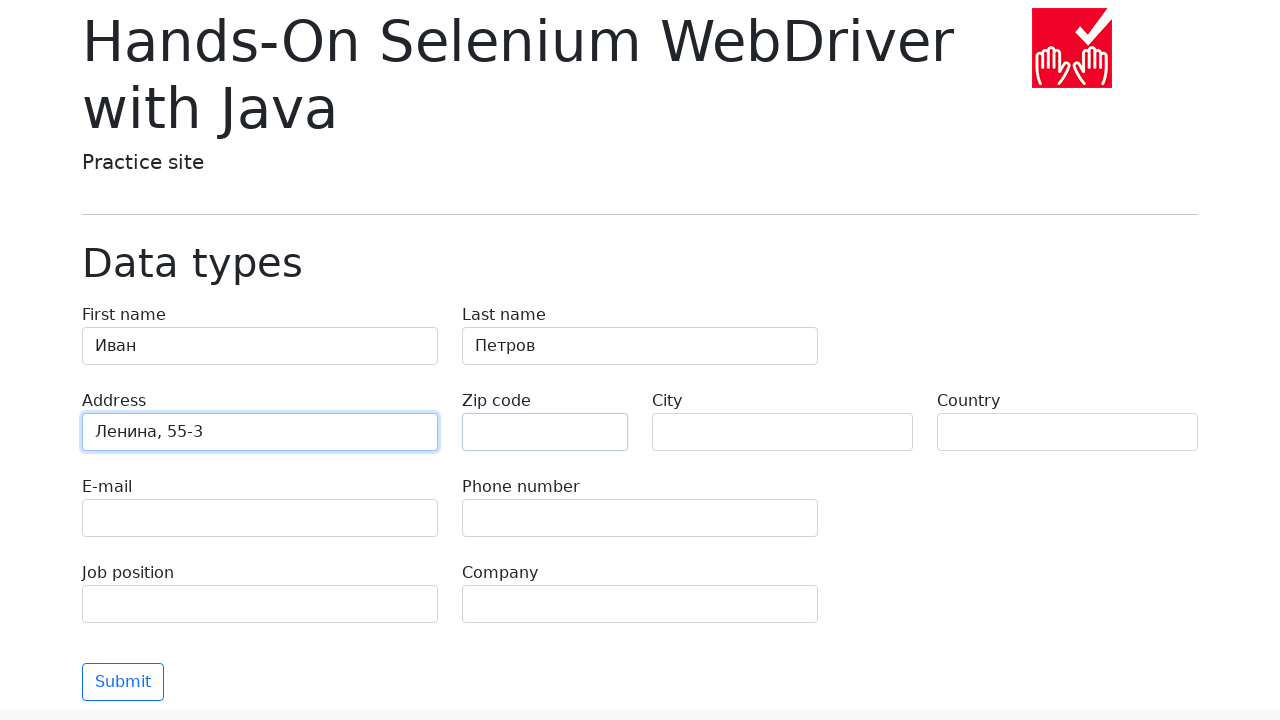

Left email field empty on [name="e-mail"]
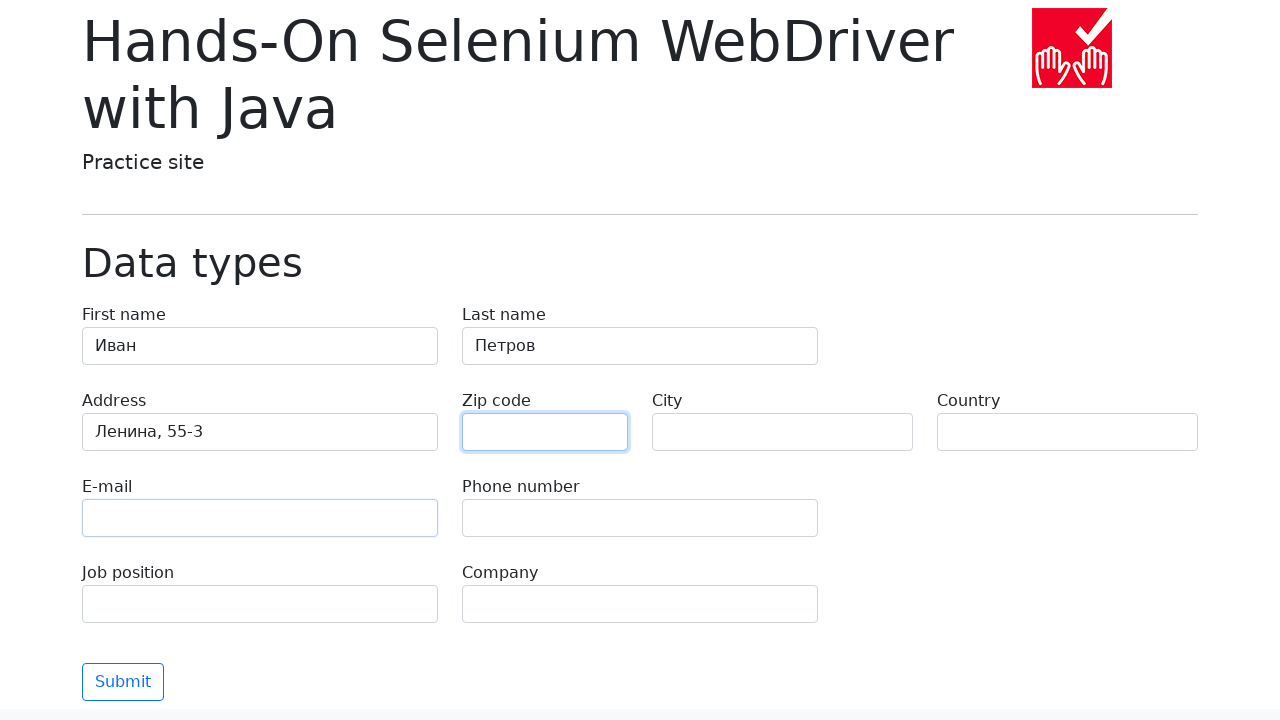

Left phone field empty on [name="phone"]
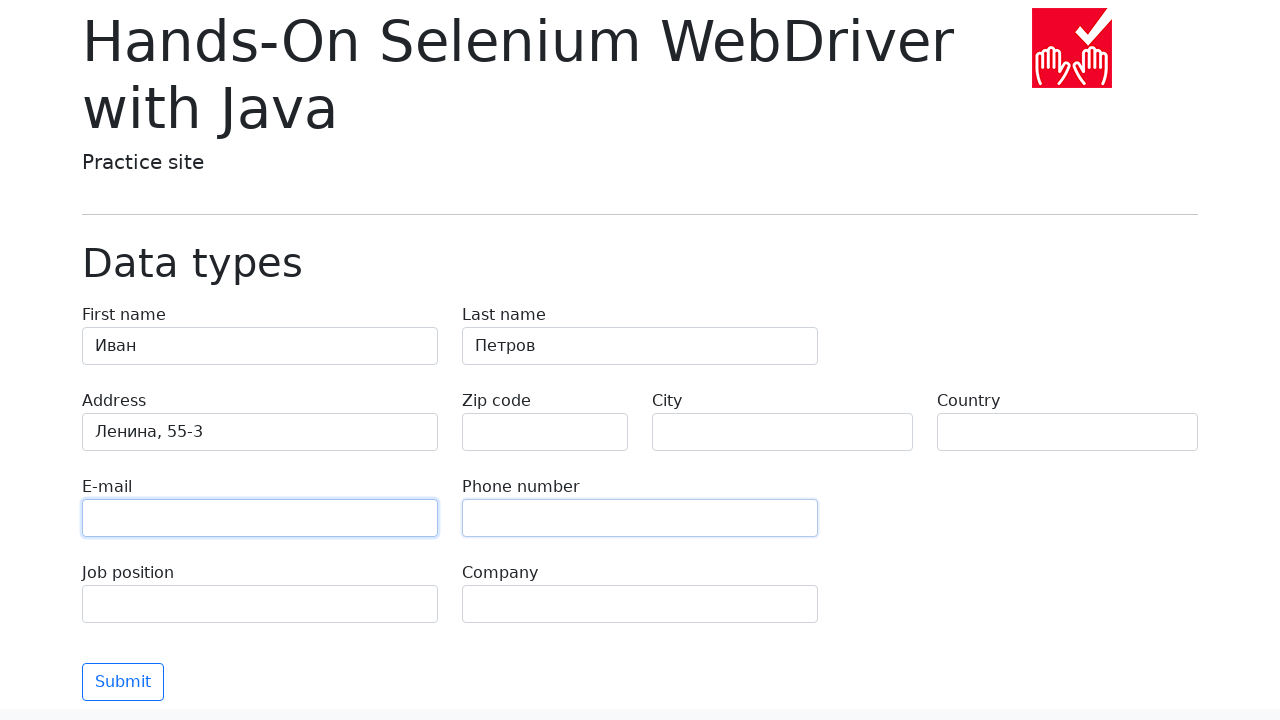

Filled city field with 'Москва' on [name="city"]
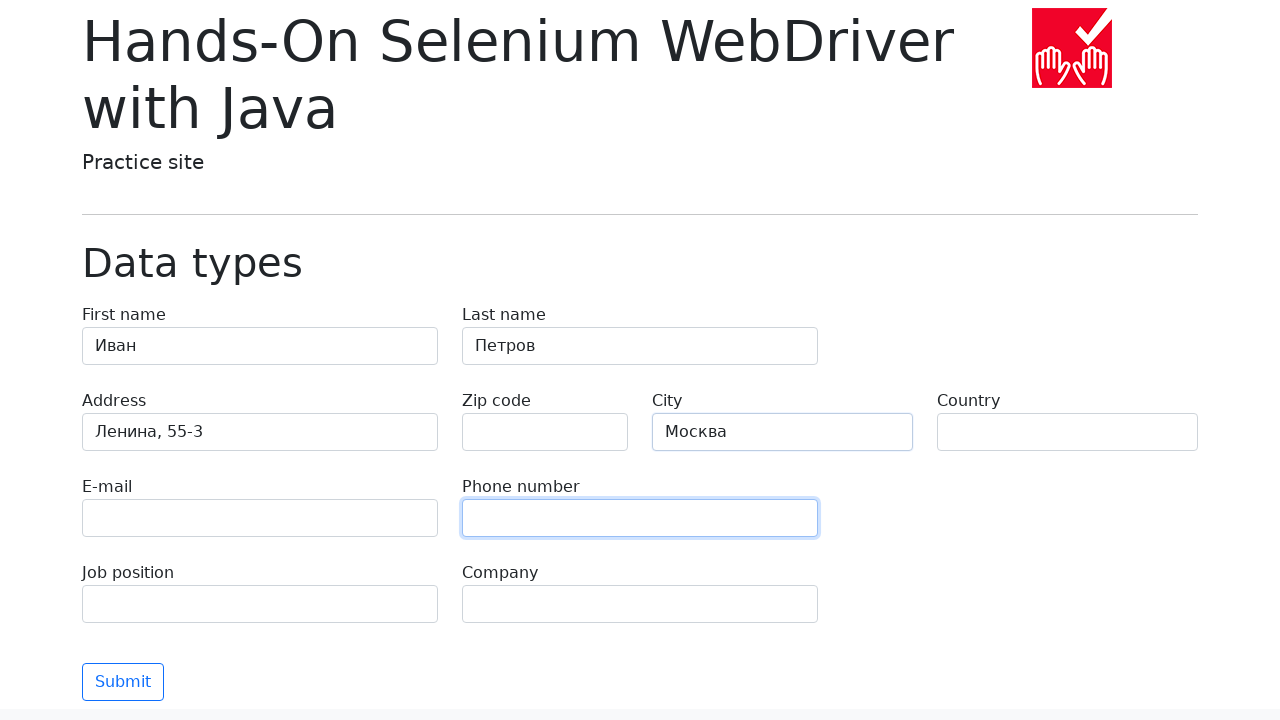

Filled country field with 'Россия' on [name="country"]
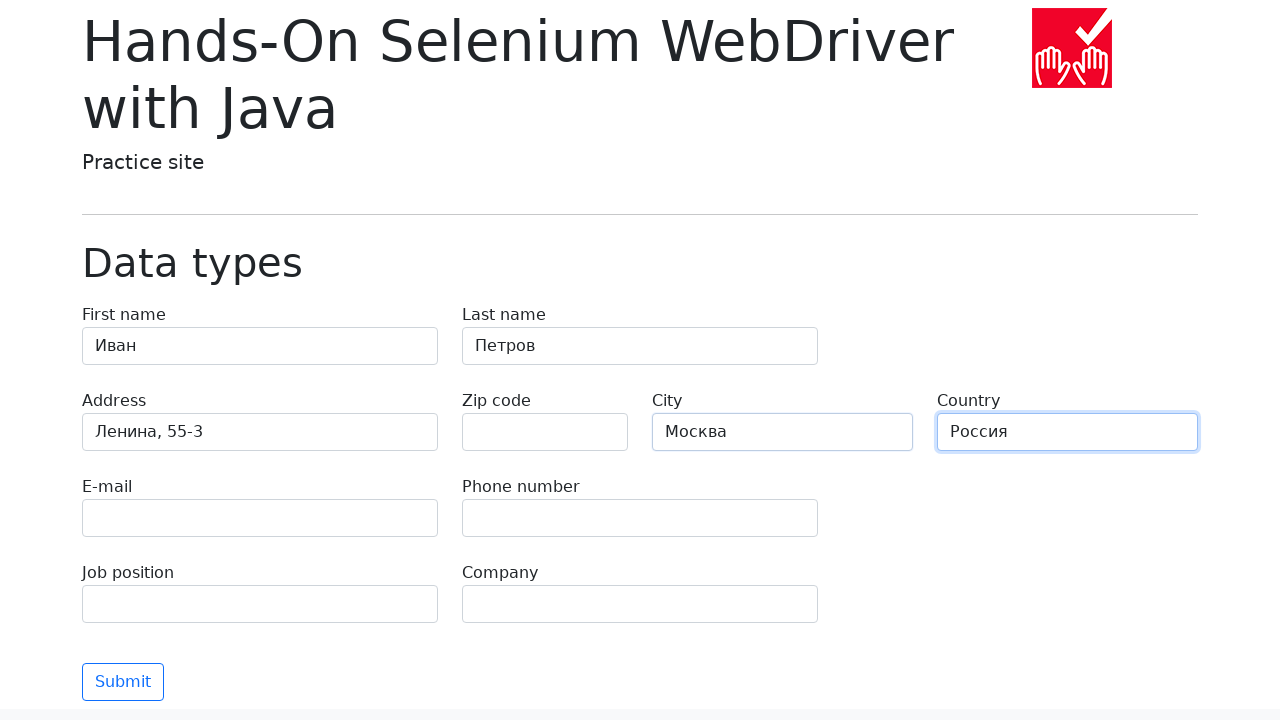

Filled job position field with 'QA' on [name="job-position"]
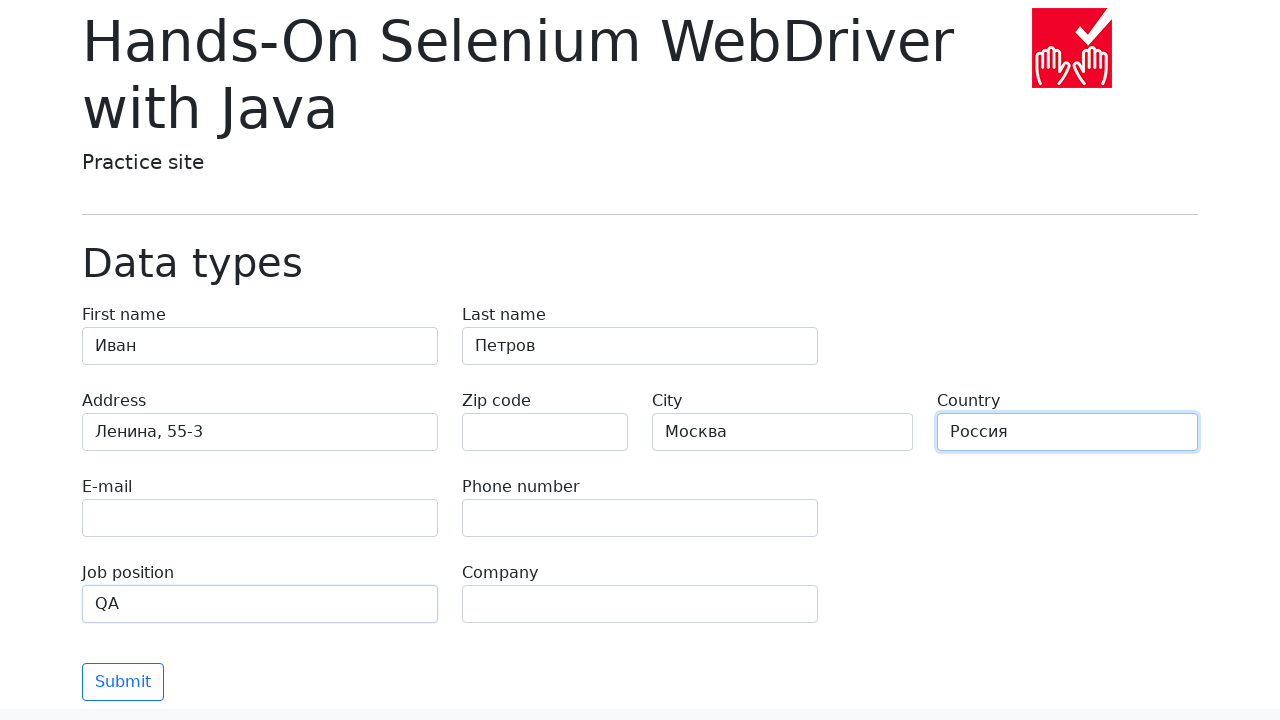

Filled company field with 'SkyPro' on [name="company"]
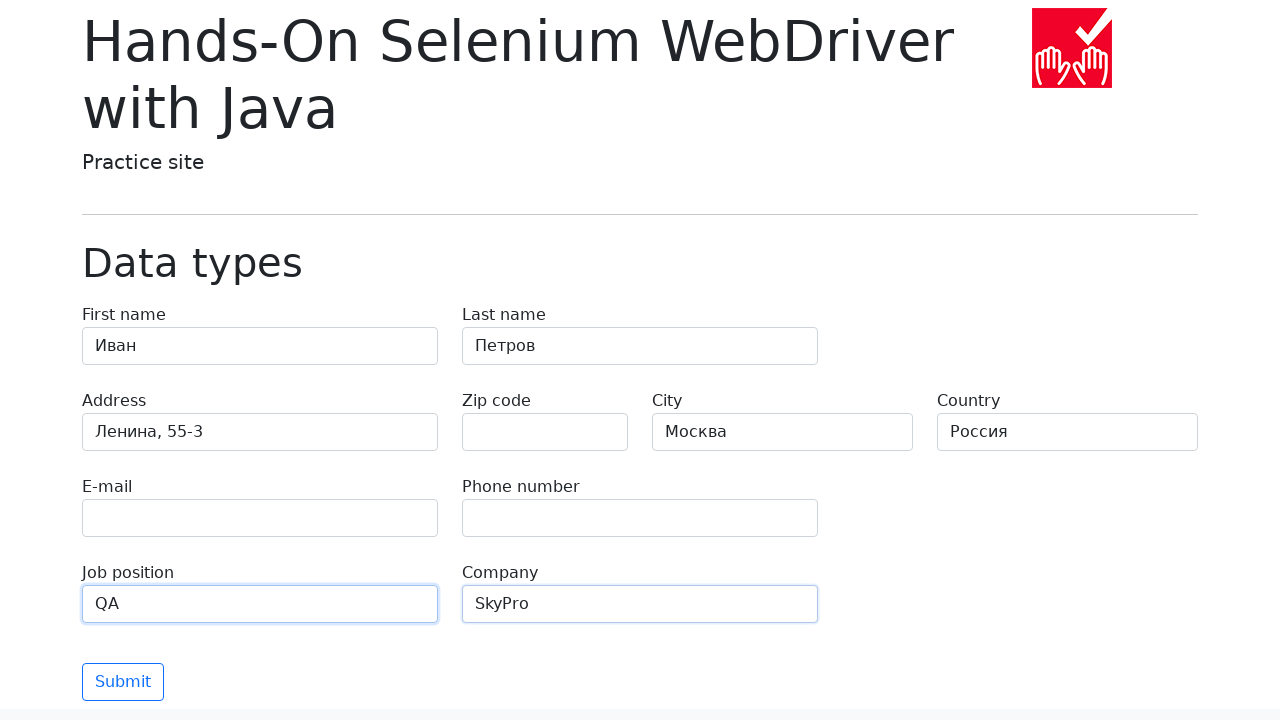

Clicked submit button to submit the form at (123, 682) on .btn.btn-outline-primary.mt-3
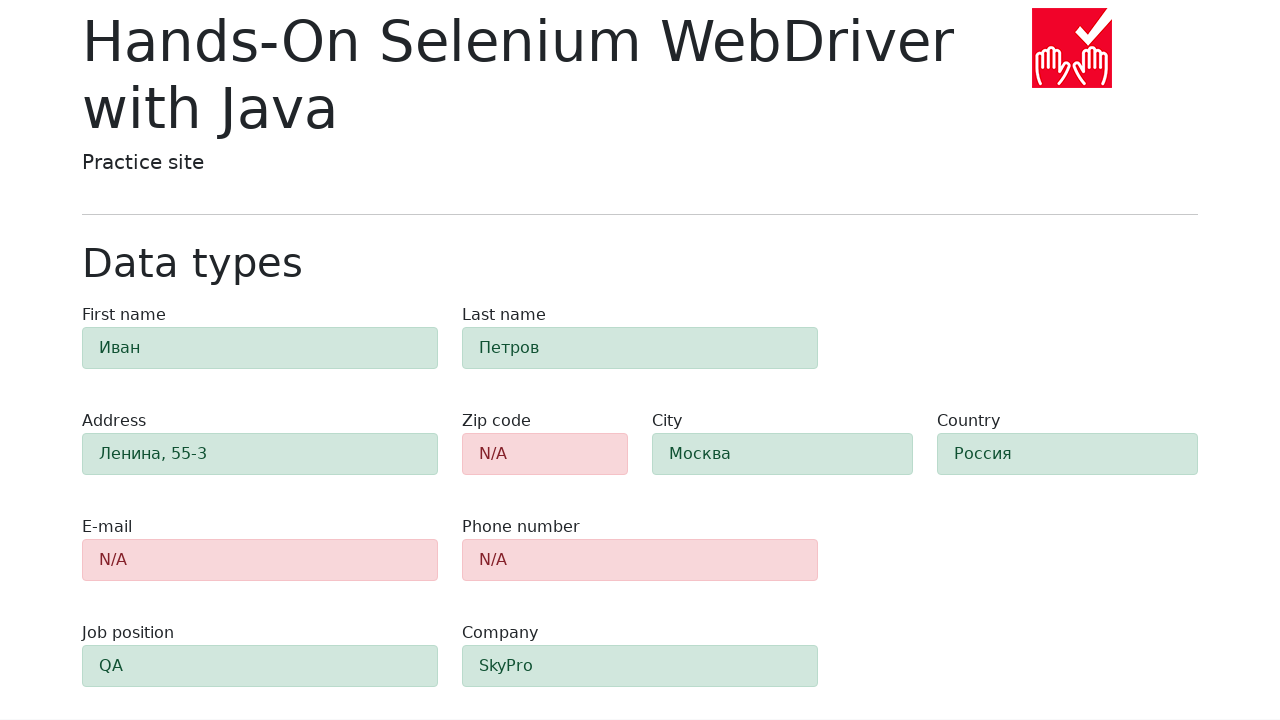

First name field is visible after form validation
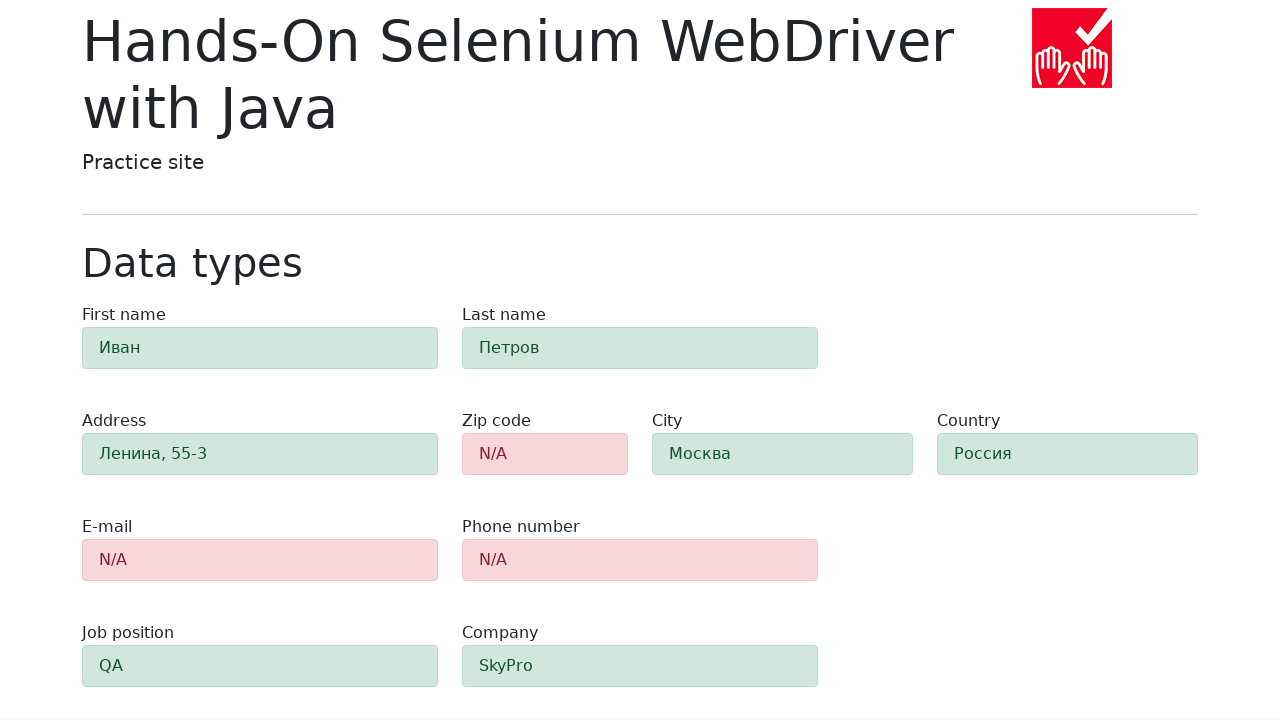

Zip code field is visible after form validation
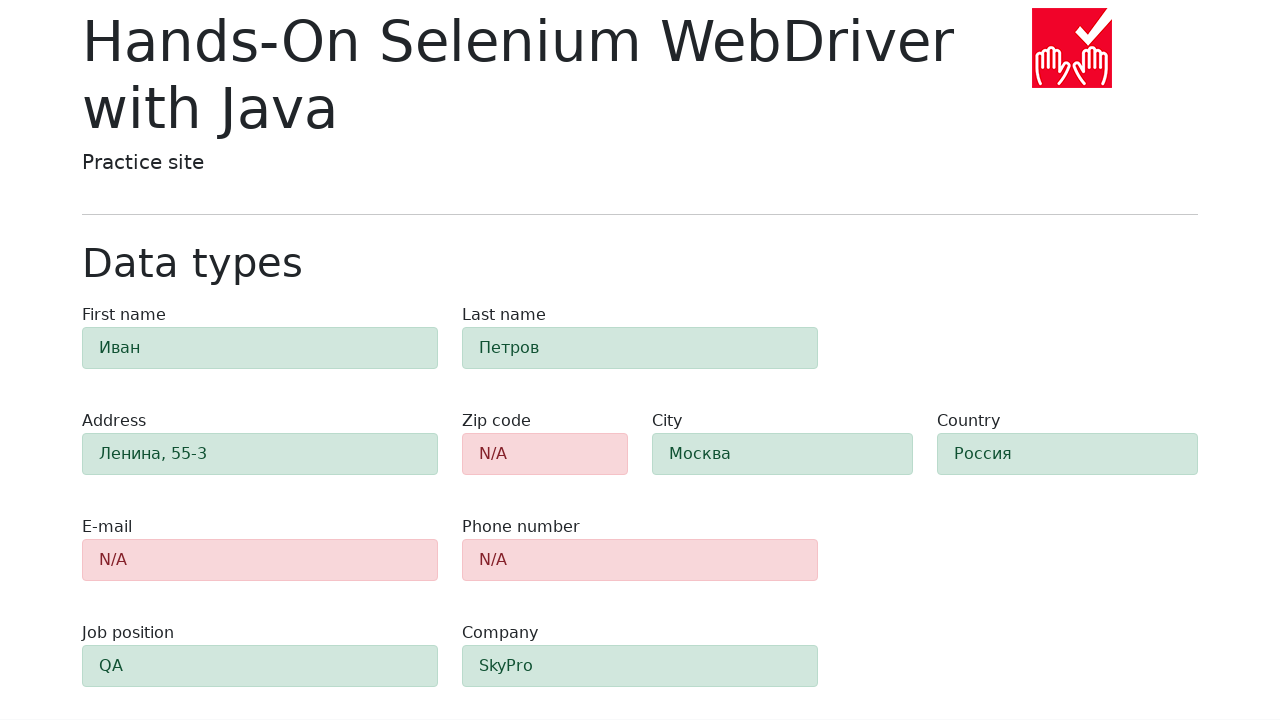

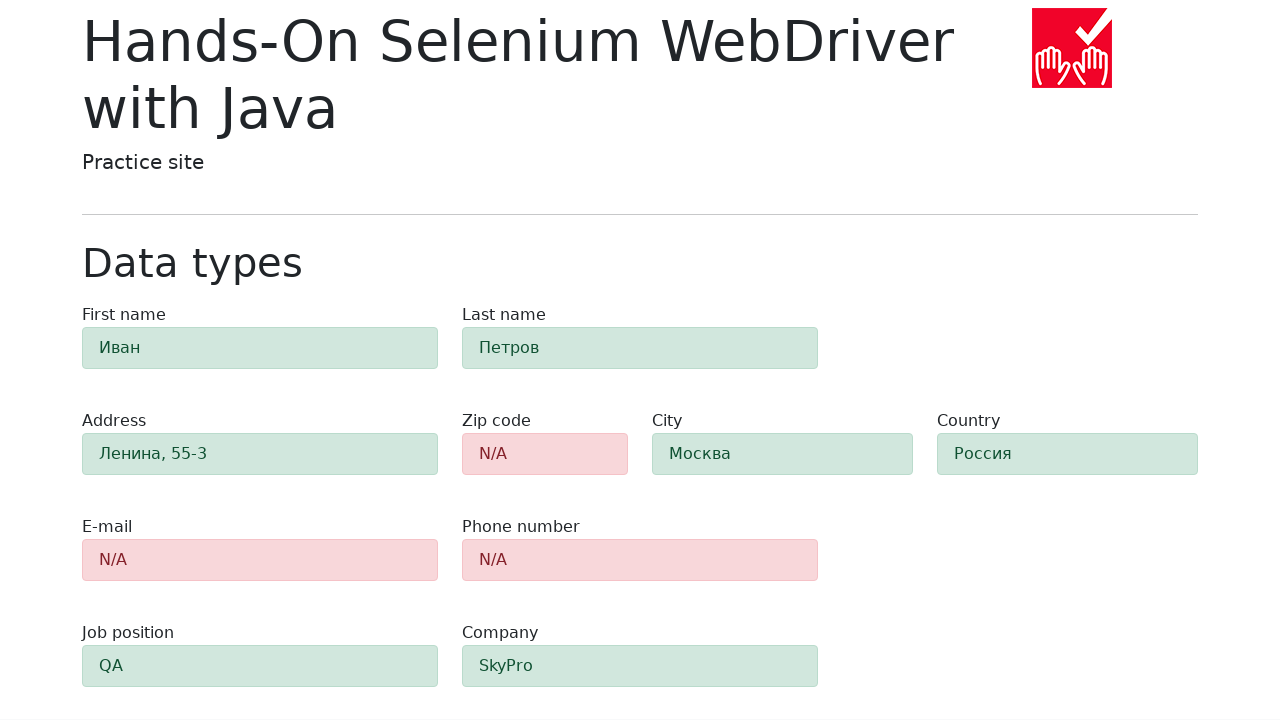